Tests drag and drop functionality by dragging a source element and dropping it onto a target drop zone on a demo QA site.

Starting URL: https://demoqa.com/droppable/

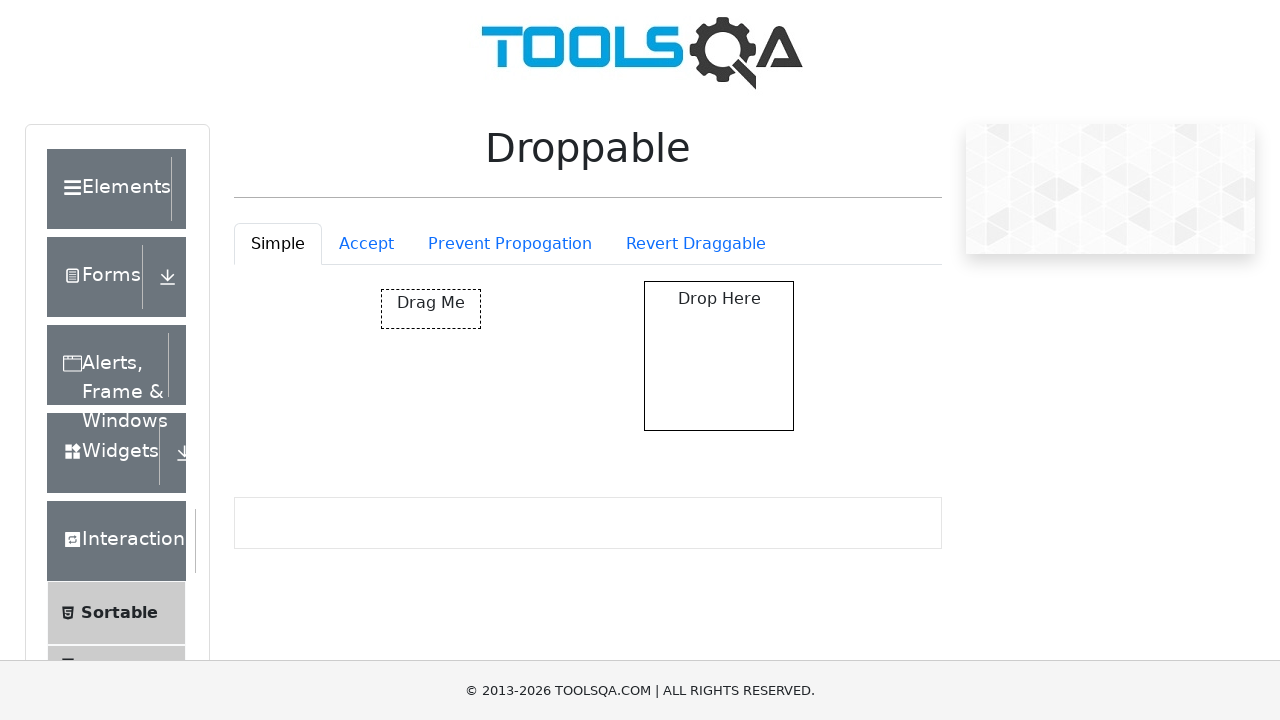

Waited for droppable container to be visible
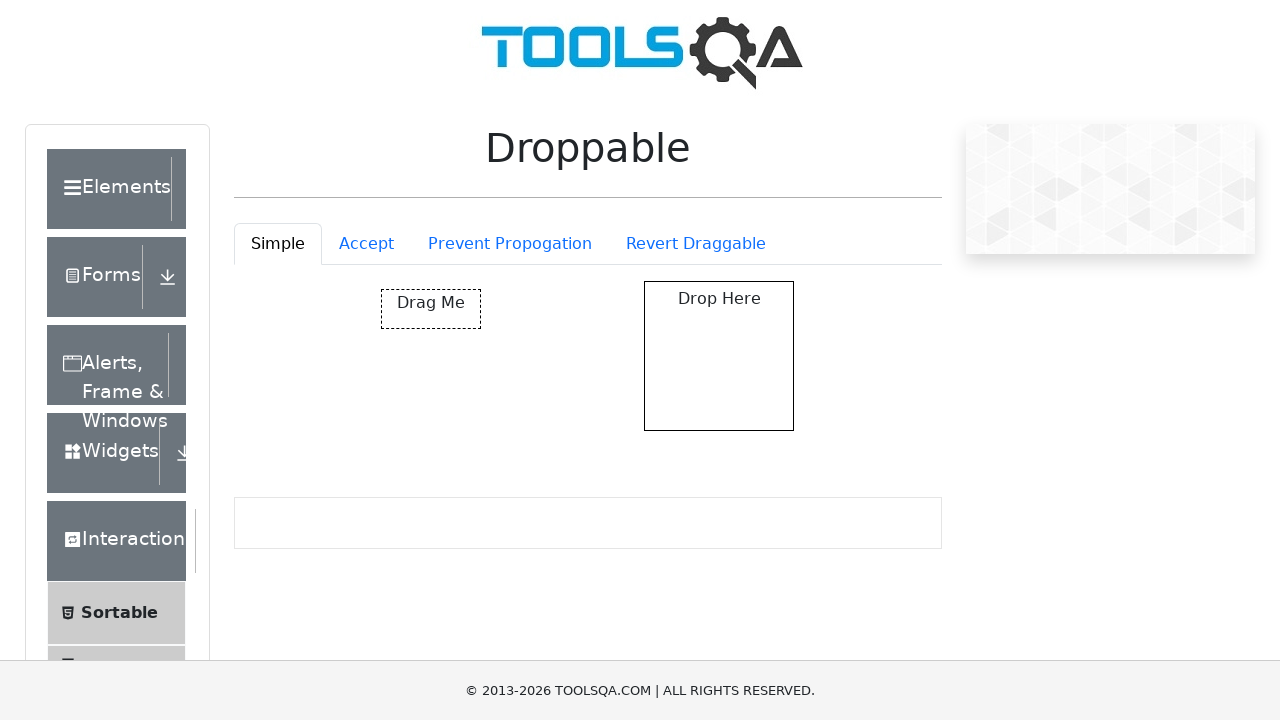

Located the draggable source element
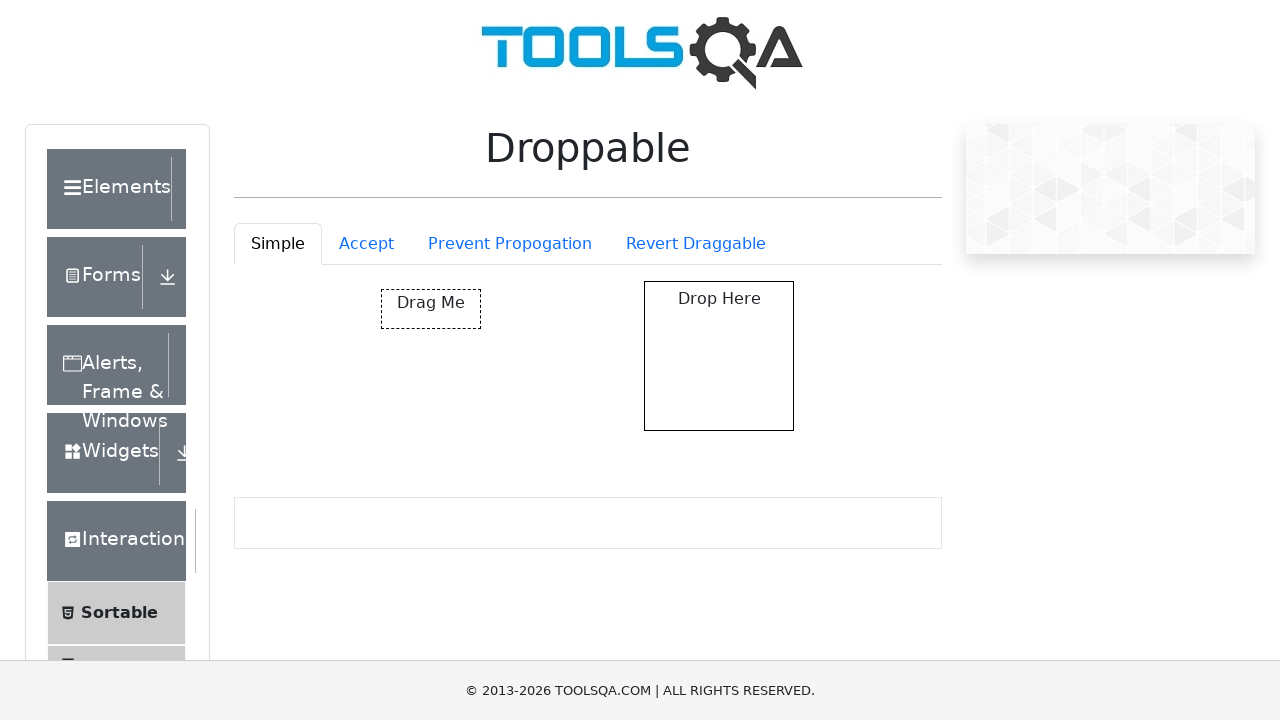

Located the droppable target zone
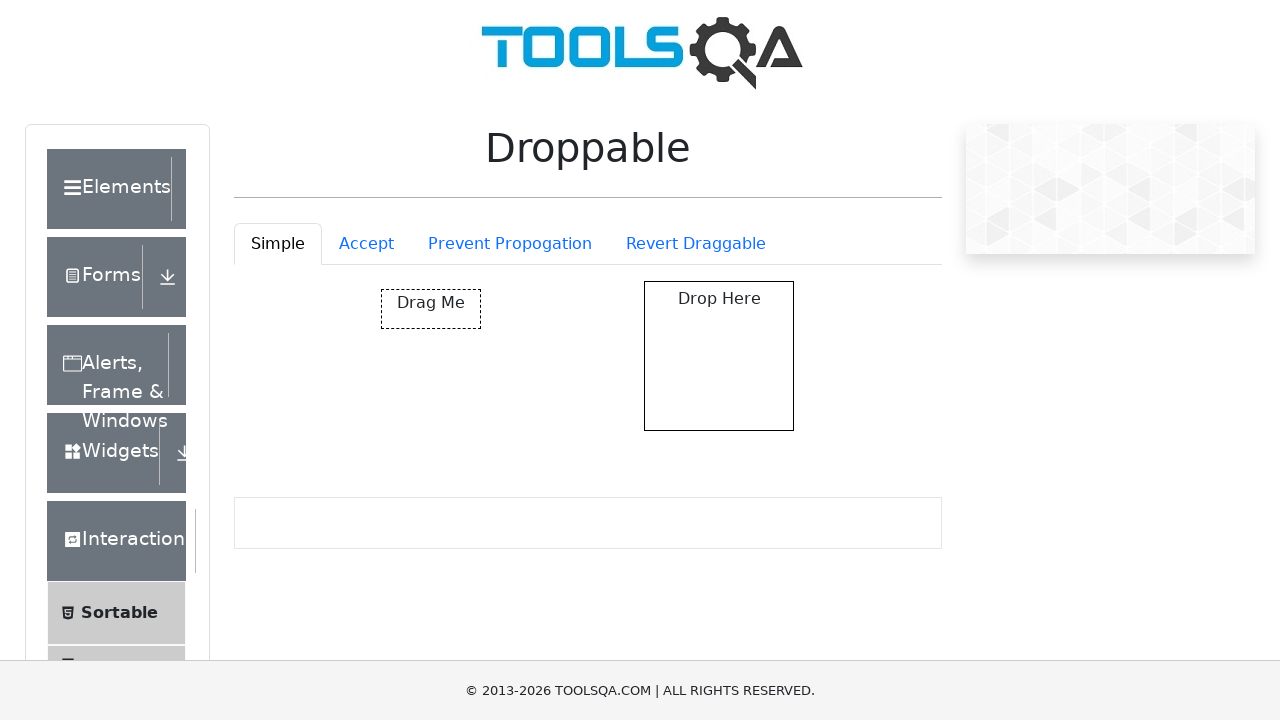

Dragged source element and dropped it onto target zone at (719, 356)
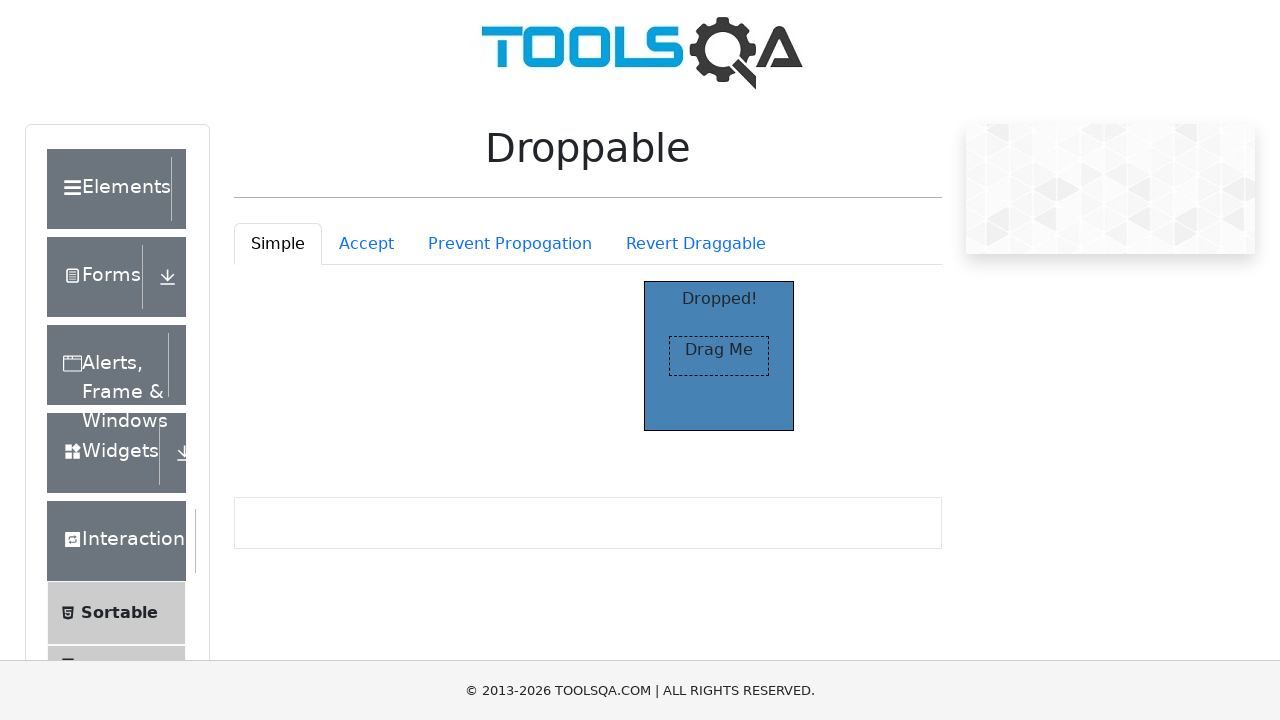

Waited for drag and drop animation to complete
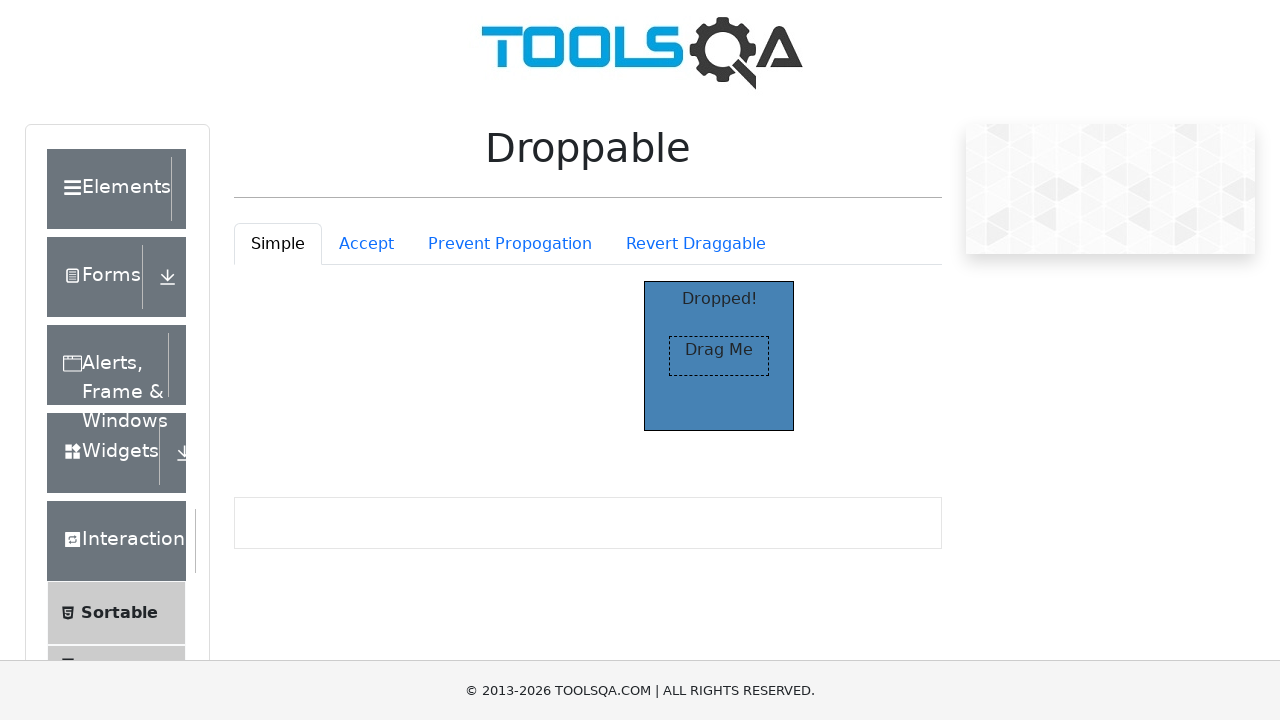

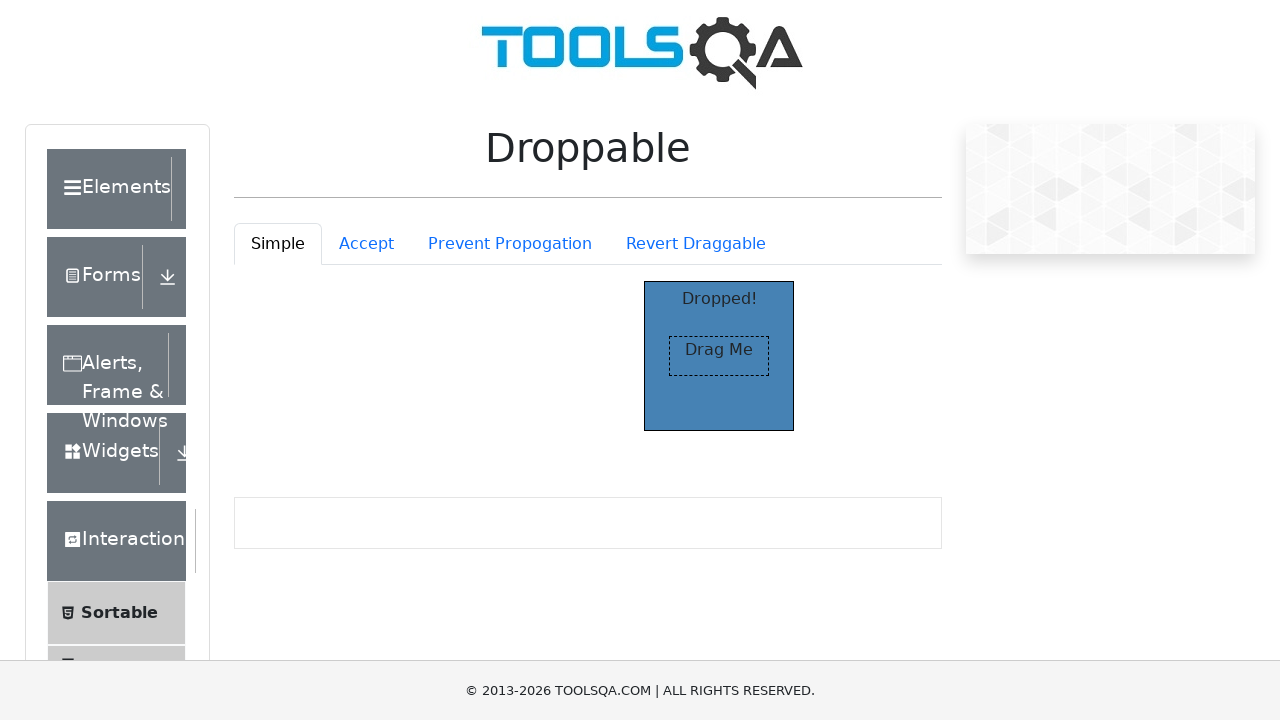